Navigates to the Mars Rover Environmental Monitoring Station (REMS) weather page and verifies the main weather slide is visible

Starting URL: http://cab.inta-csic.es/rems/es/

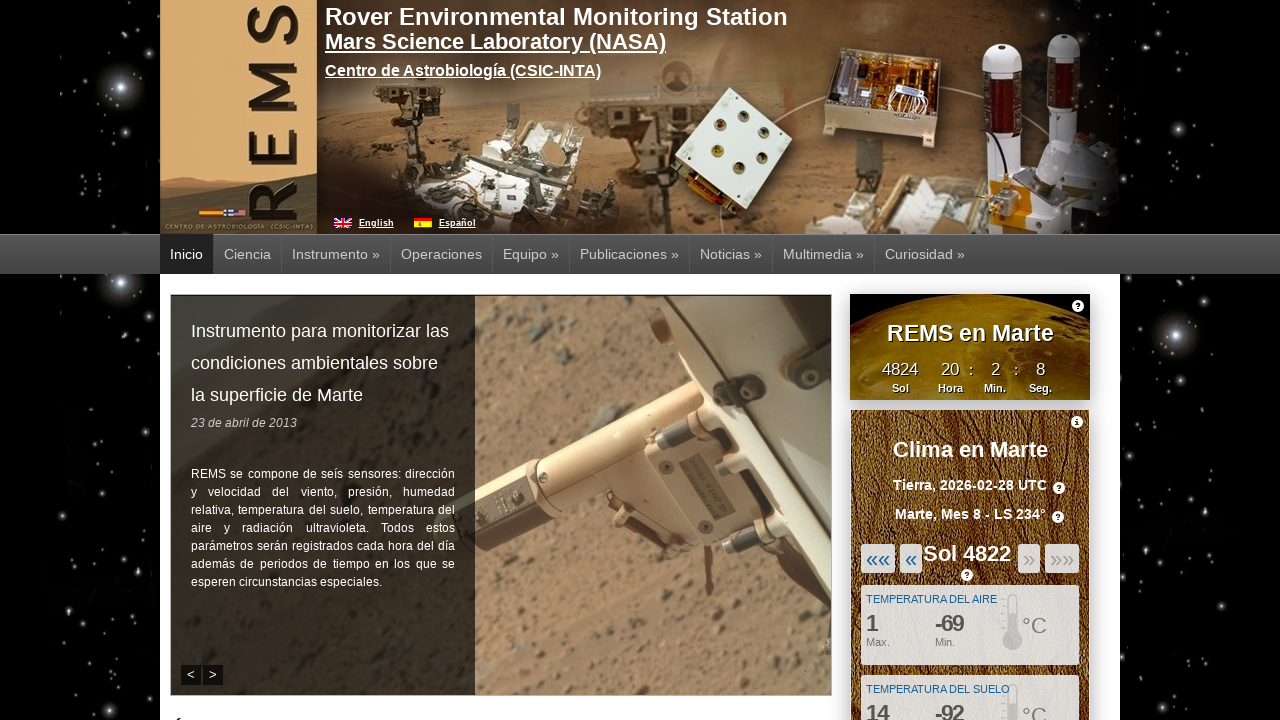

Navigated to Mars Rover REMS weather page
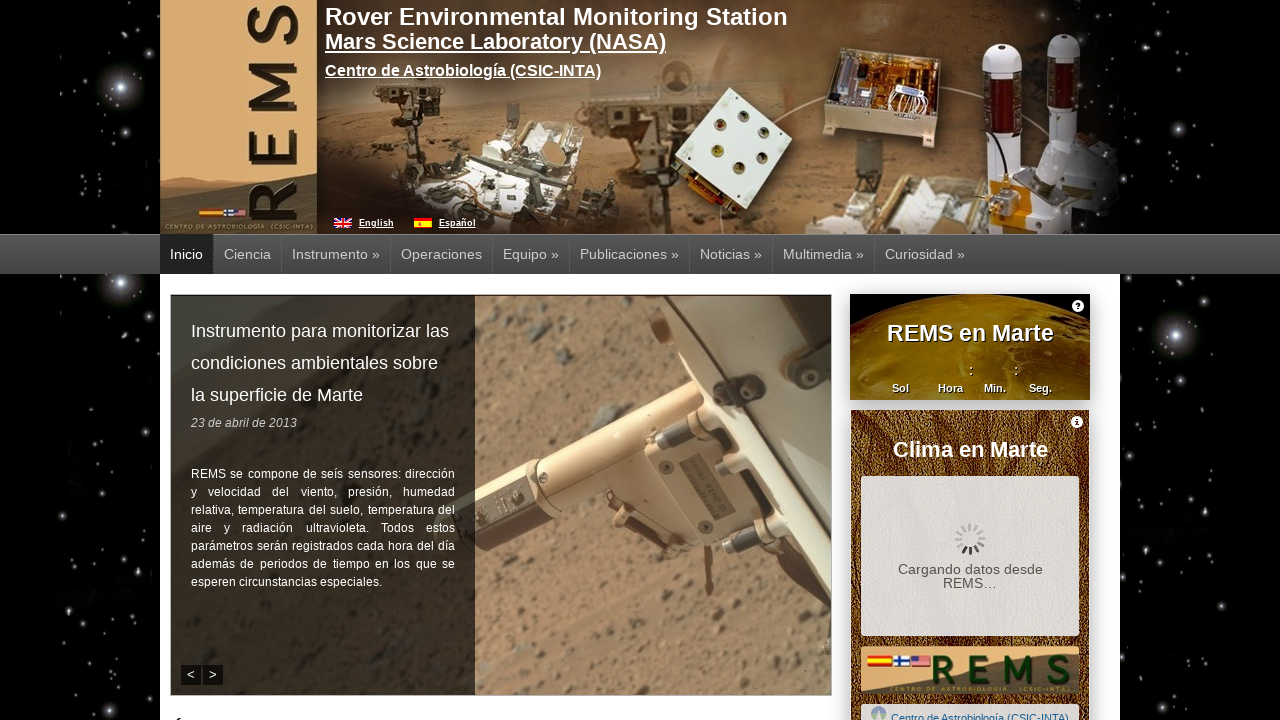

Main weather slide is visible
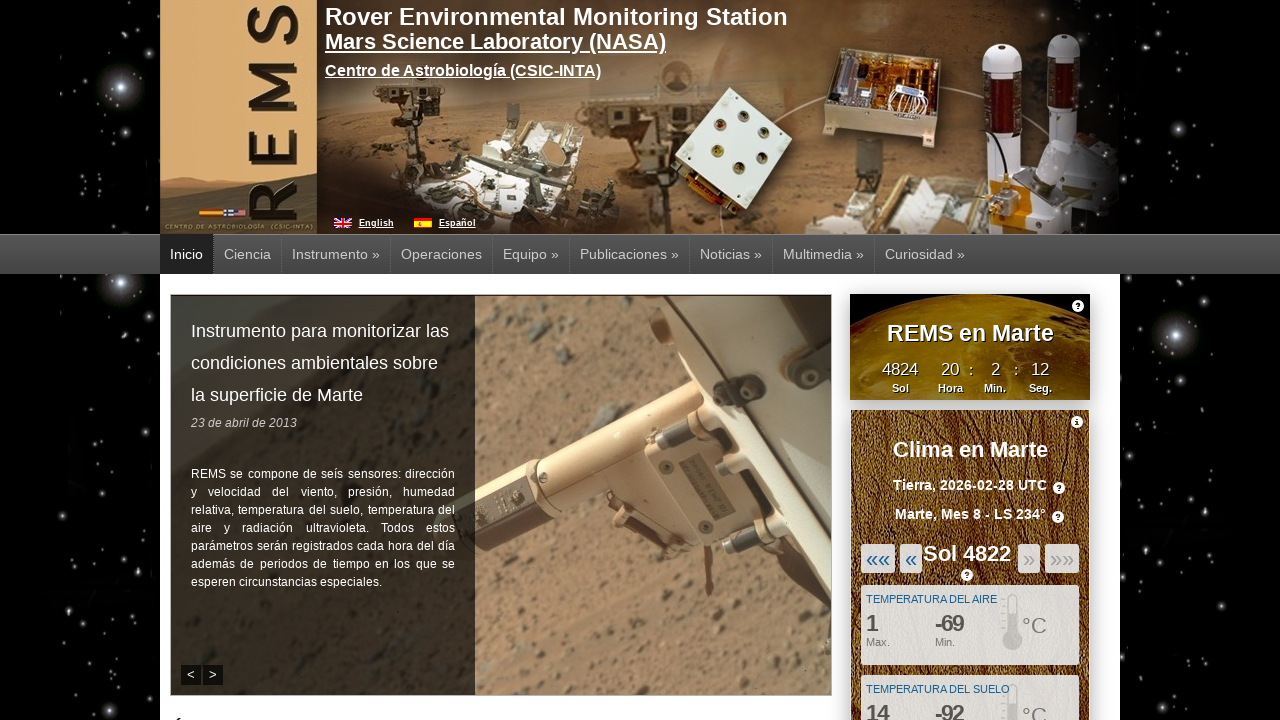

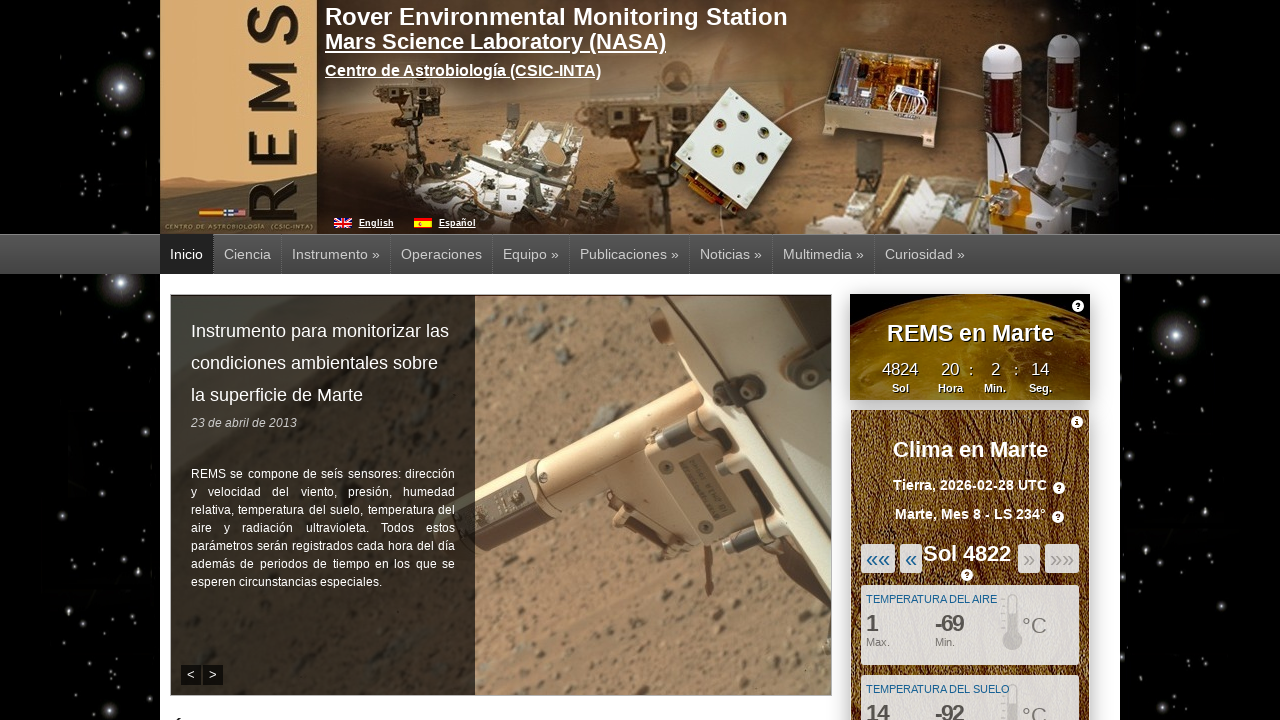